Tests browser window handling by clicking a link that opens a new window, then switches to the new window and verifies it opened correctly.

Starting URL: https://the-internet.herokuapp.com/windows

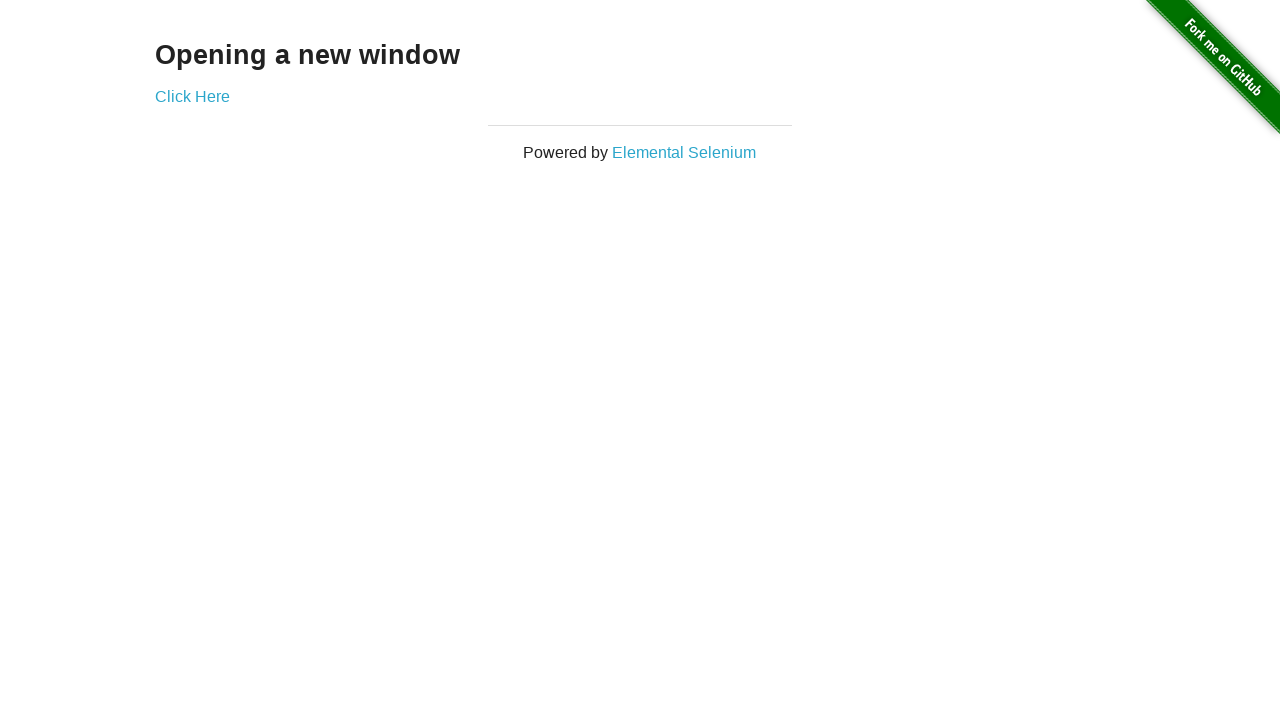

Clicked link to open new window at (192, 96) on a[href='/windows/new']
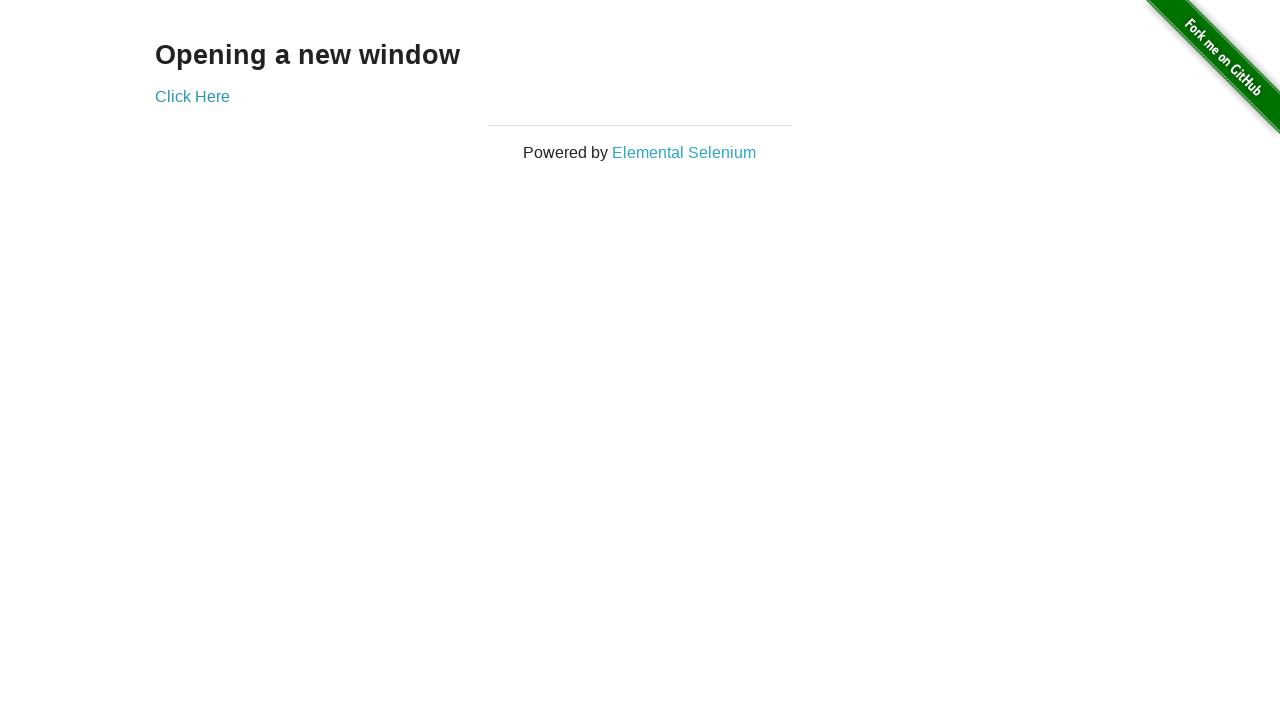

Captured new page object from opened window
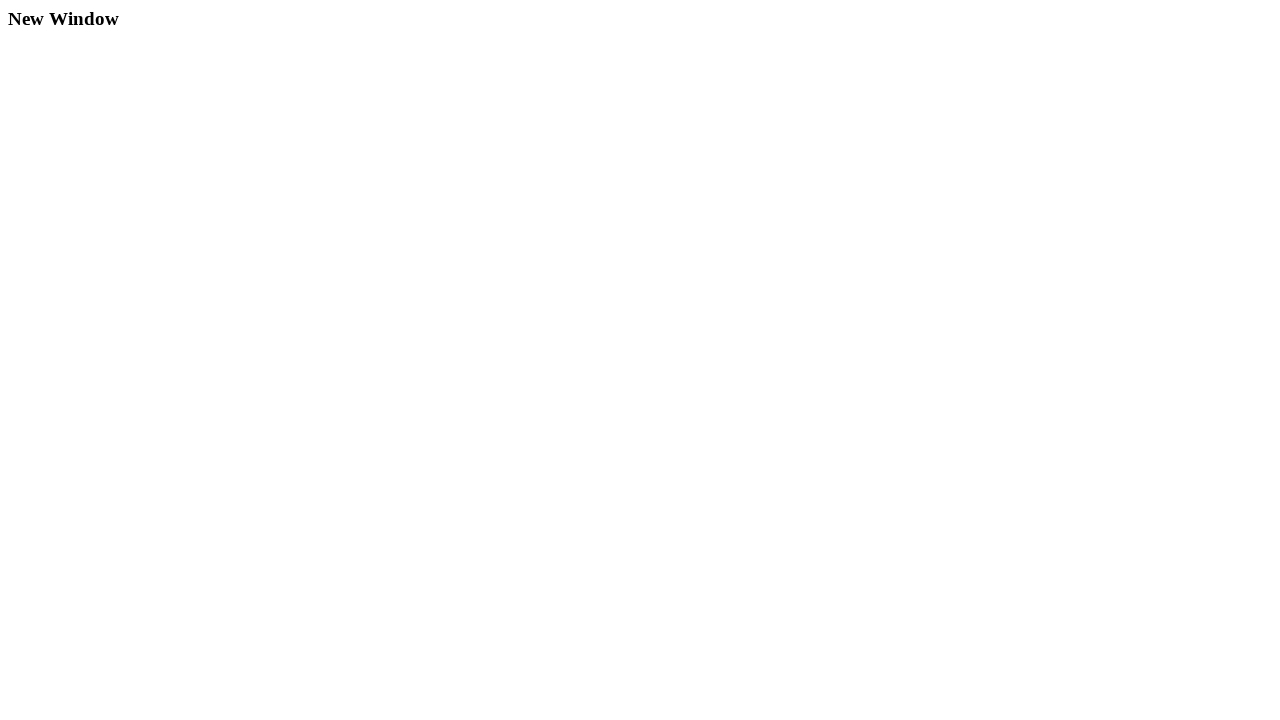

New window page loaded successfully
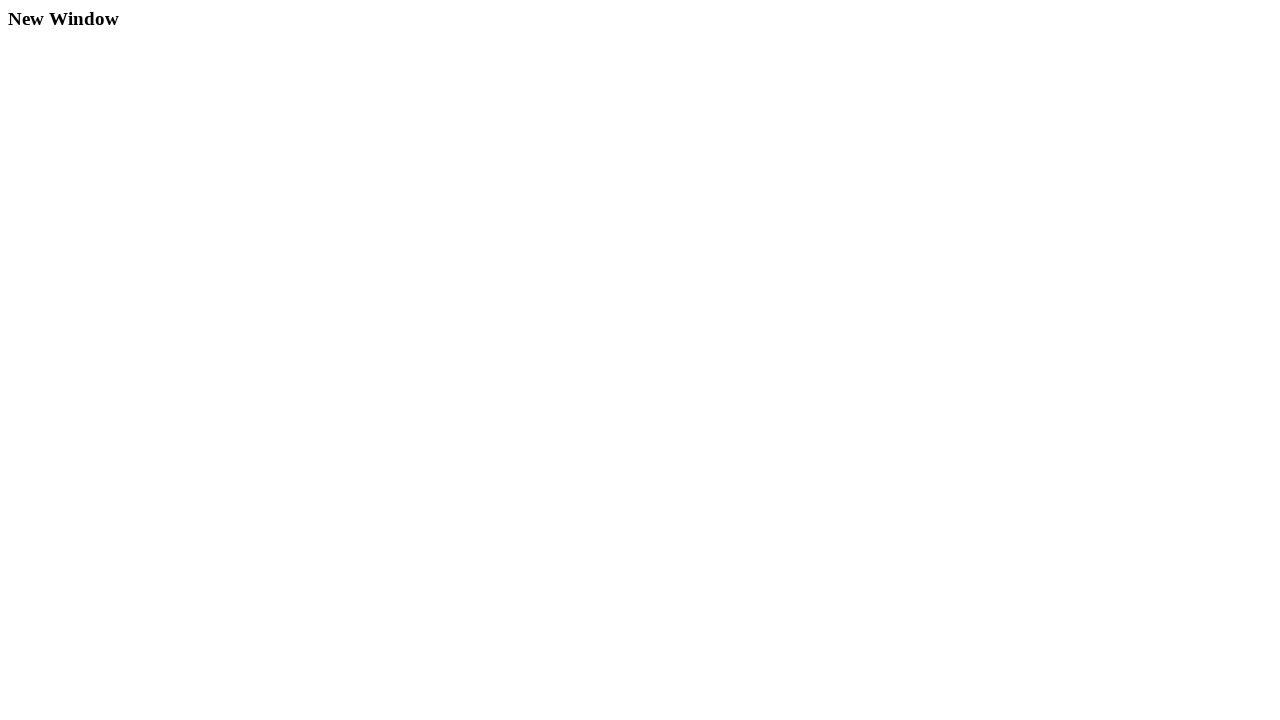

Verified new window contains h3 element
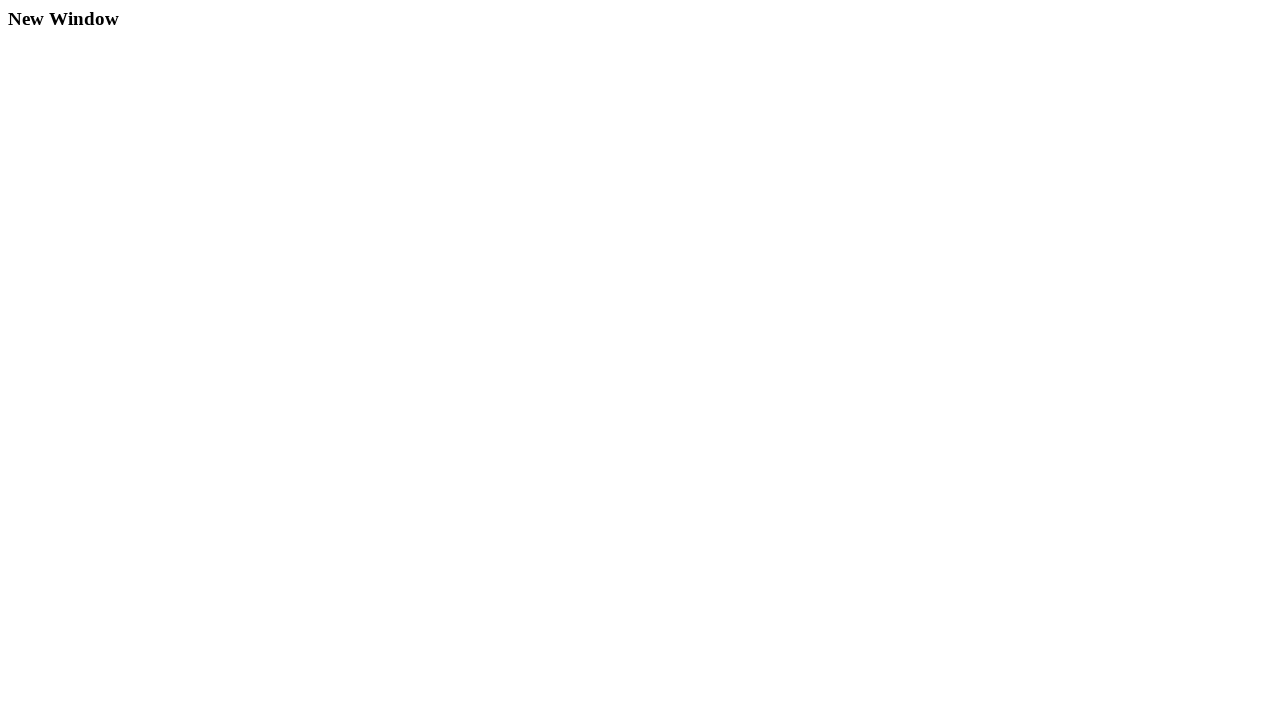

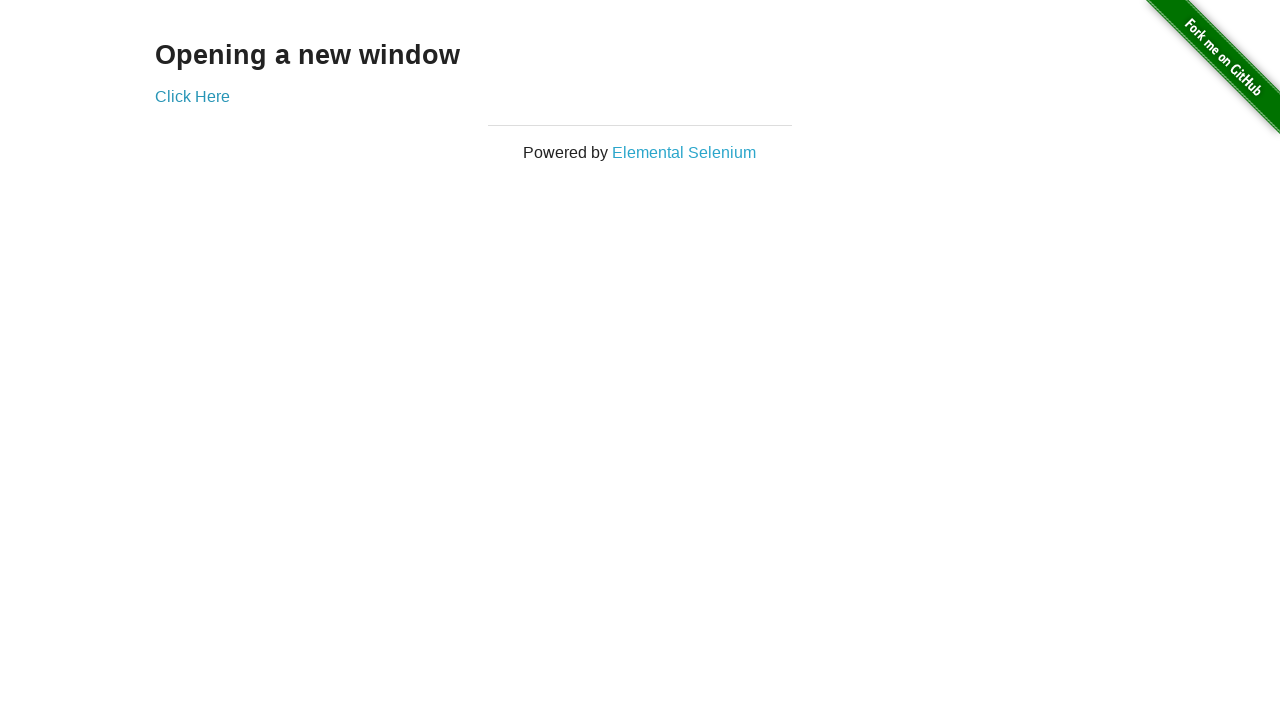